Navigates to the Playwright documentation homepage, clicks the "Get started" link, and verifies the URL contains "intro"

Starting URL: https://playwright.dev/

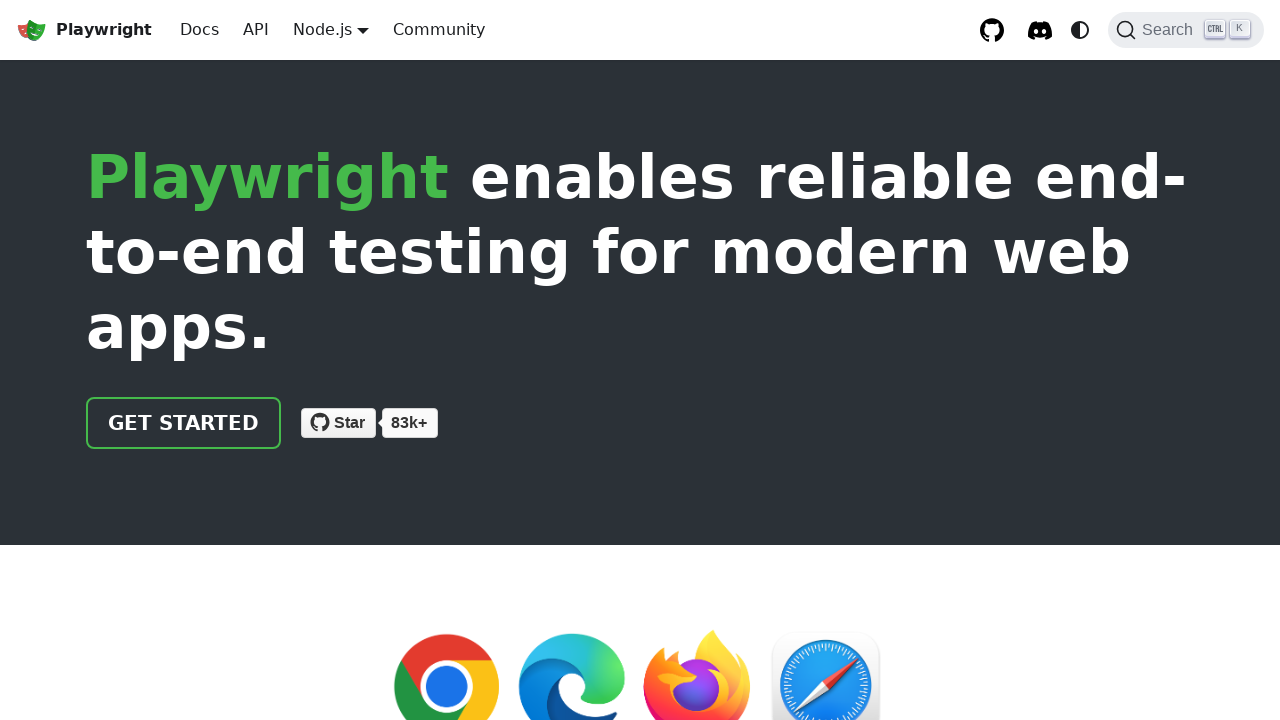

Navigated to Playwright documentation homepage
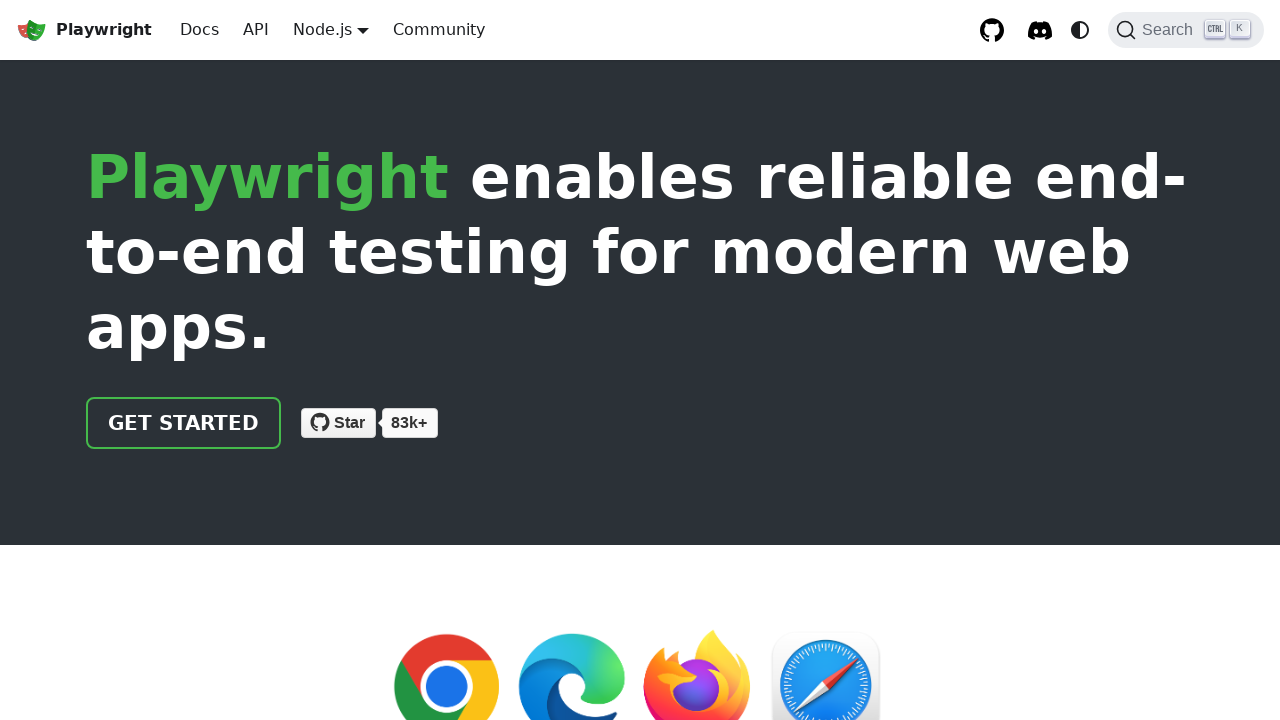

Clicked the 'Get started' link at (184, 423) on internal:role=link[name="Get started"i]
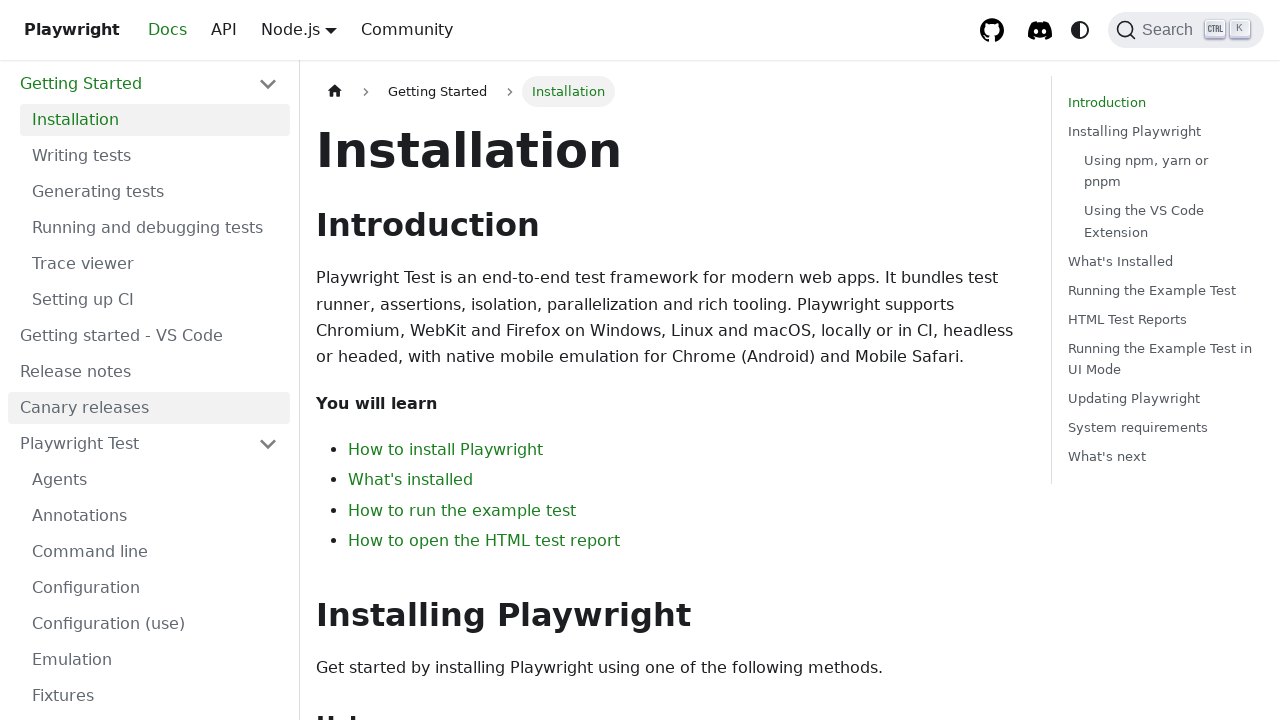

Verified URL contains 'intro' after navigation
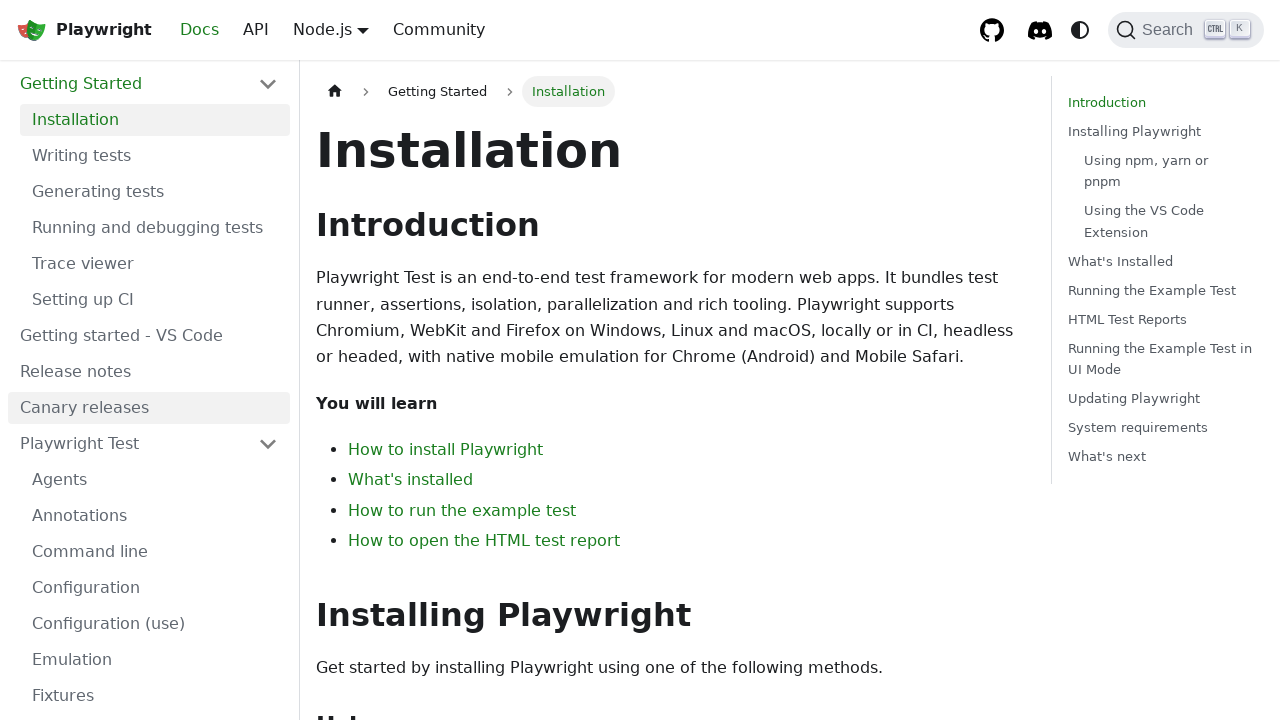

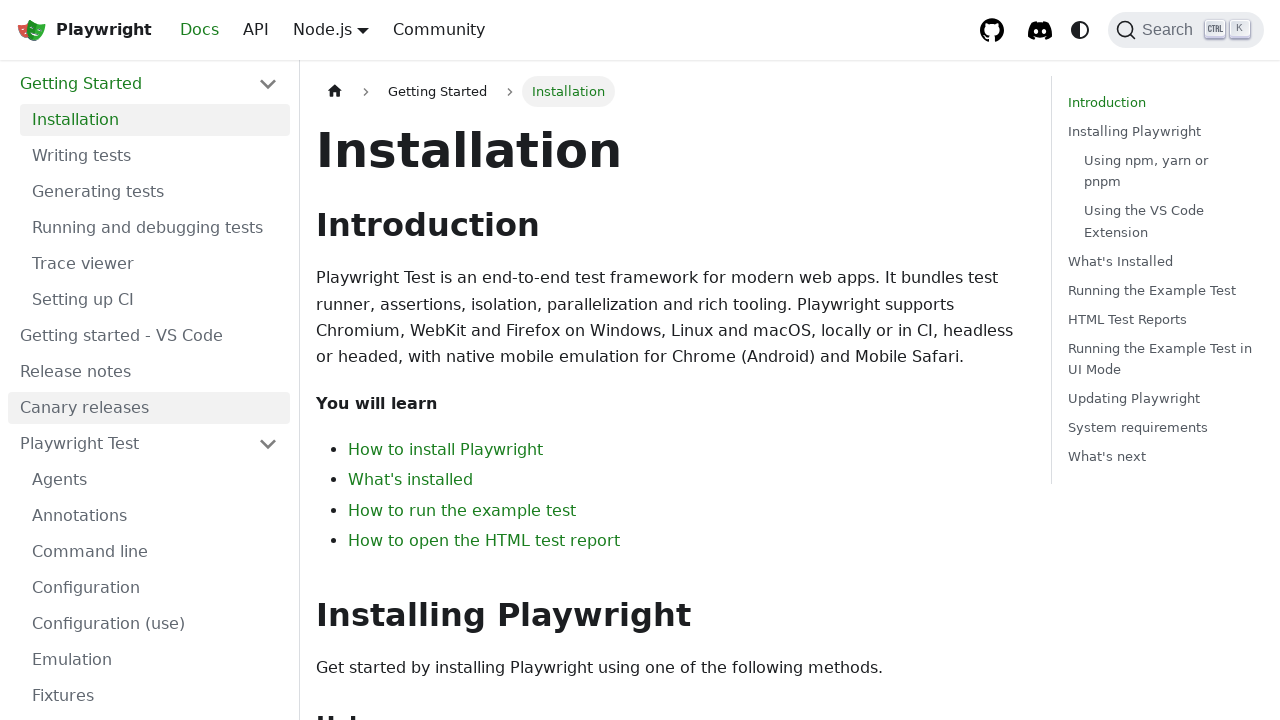